Tests a web form by clicking a checkbox and submitting the form, then verifying the success message

Starting URL: https://www.selenium.dev/selenium/web/web-form.html

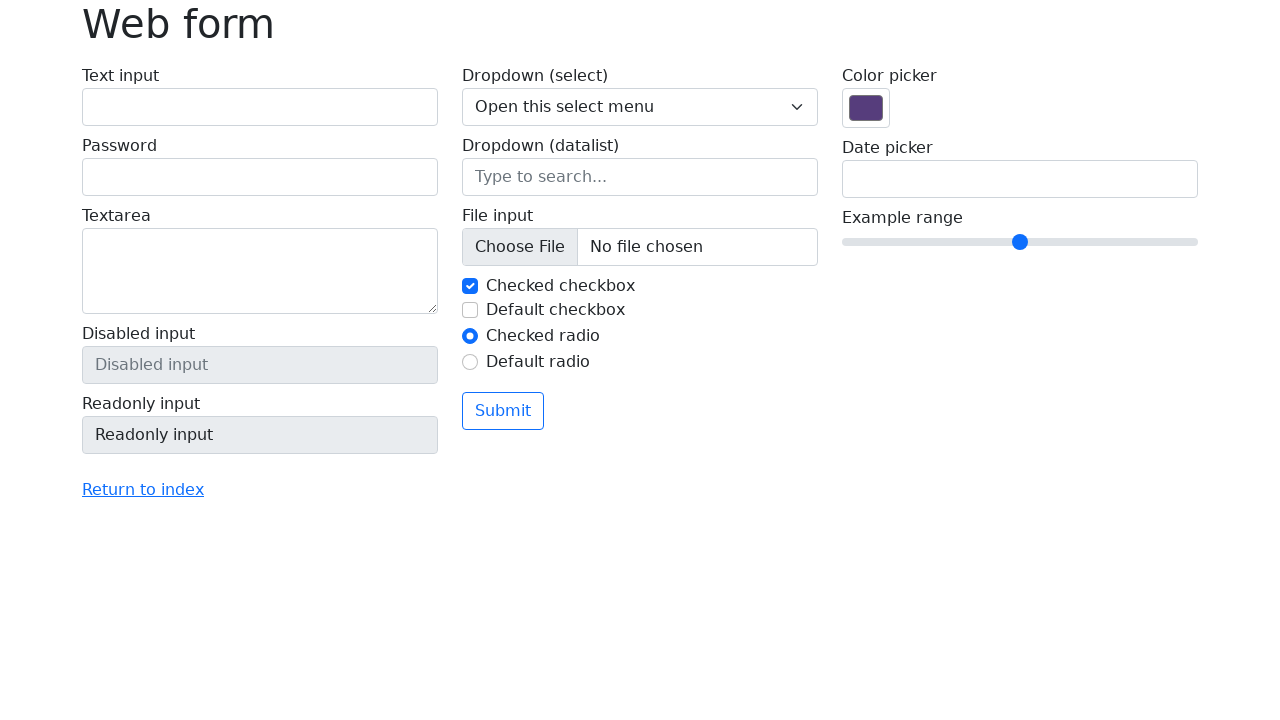

Clicked the second checkbox at (470, 310) on #my-check-2
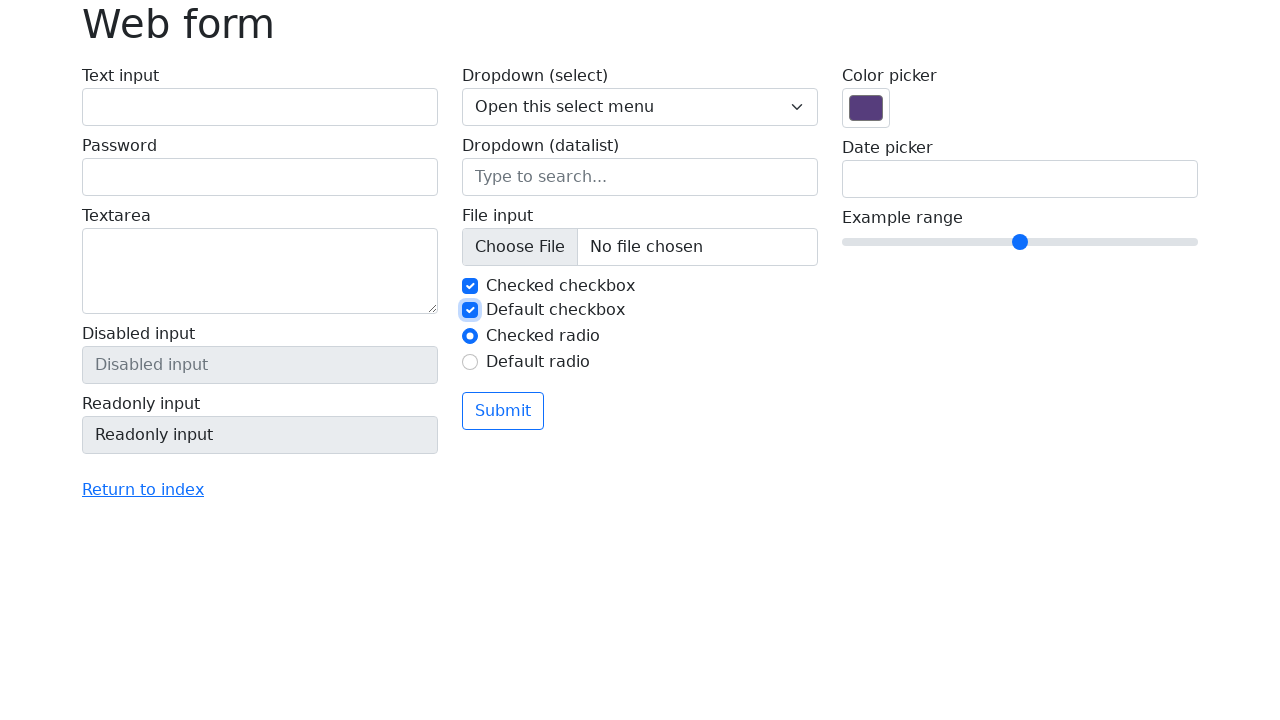

Clicked the submit button at (503, 411) on button.btn.btn-outline-primary.mt-3
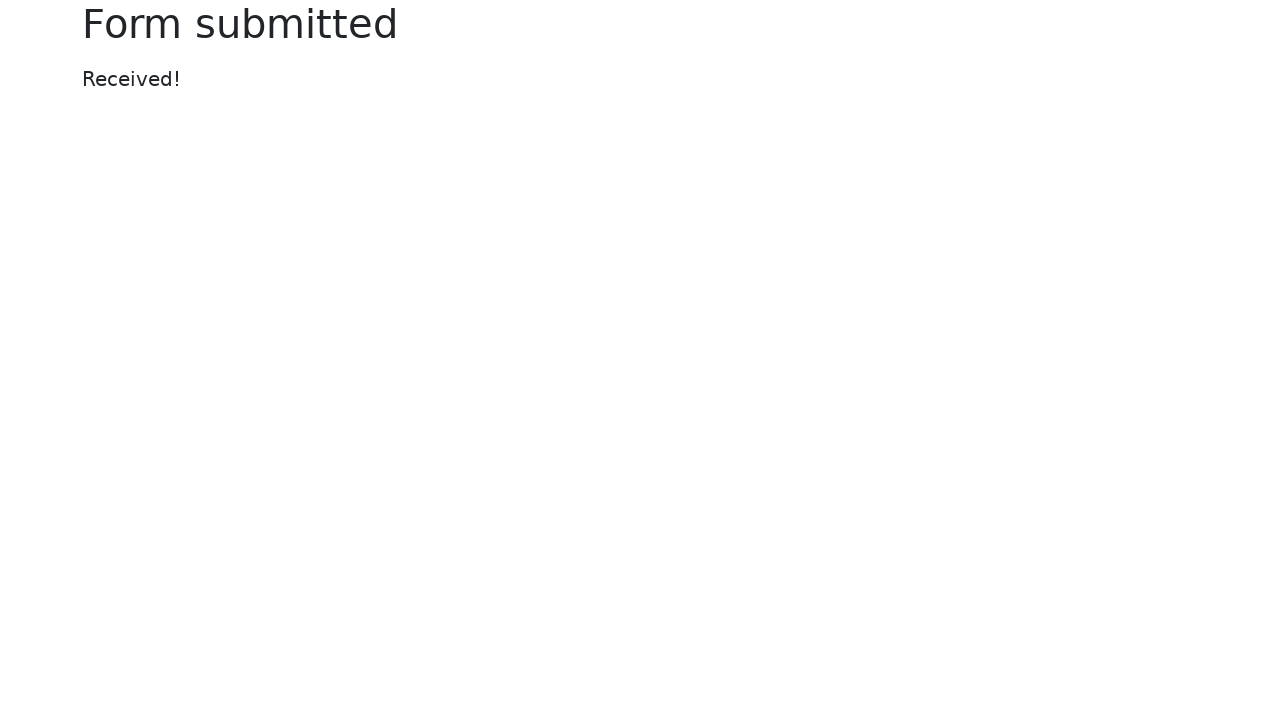

Success message appeared after form submission
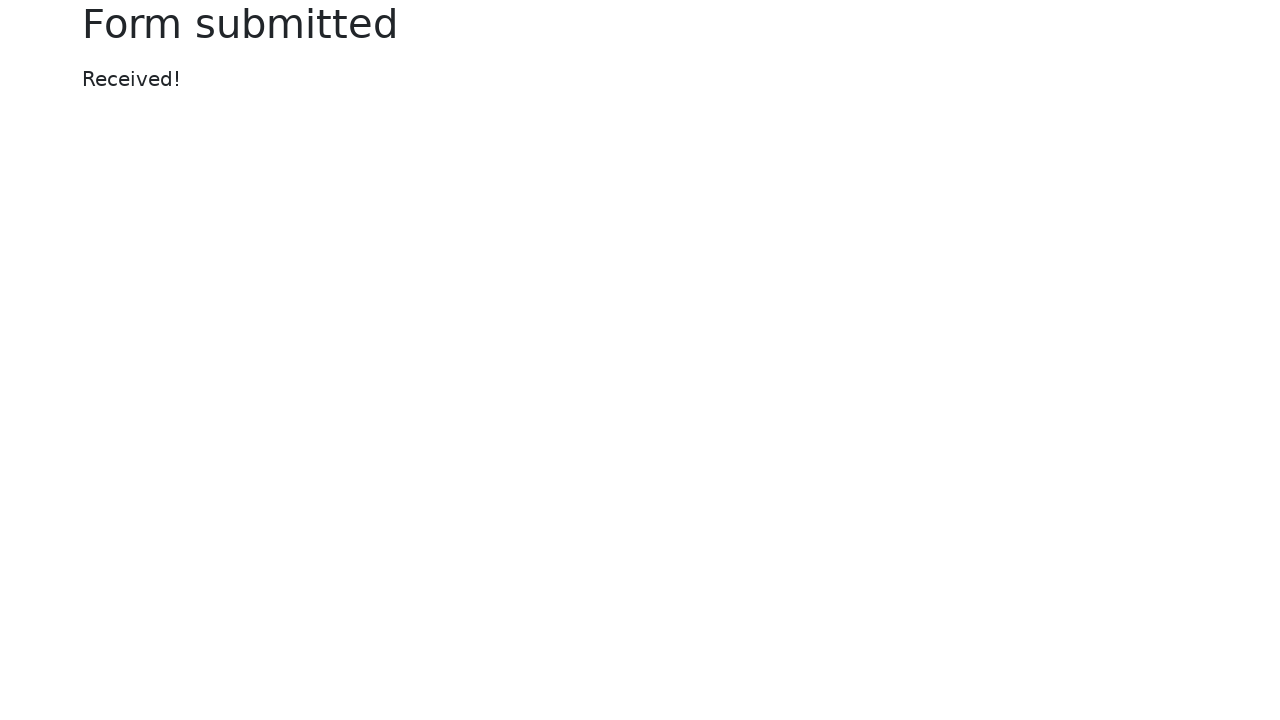

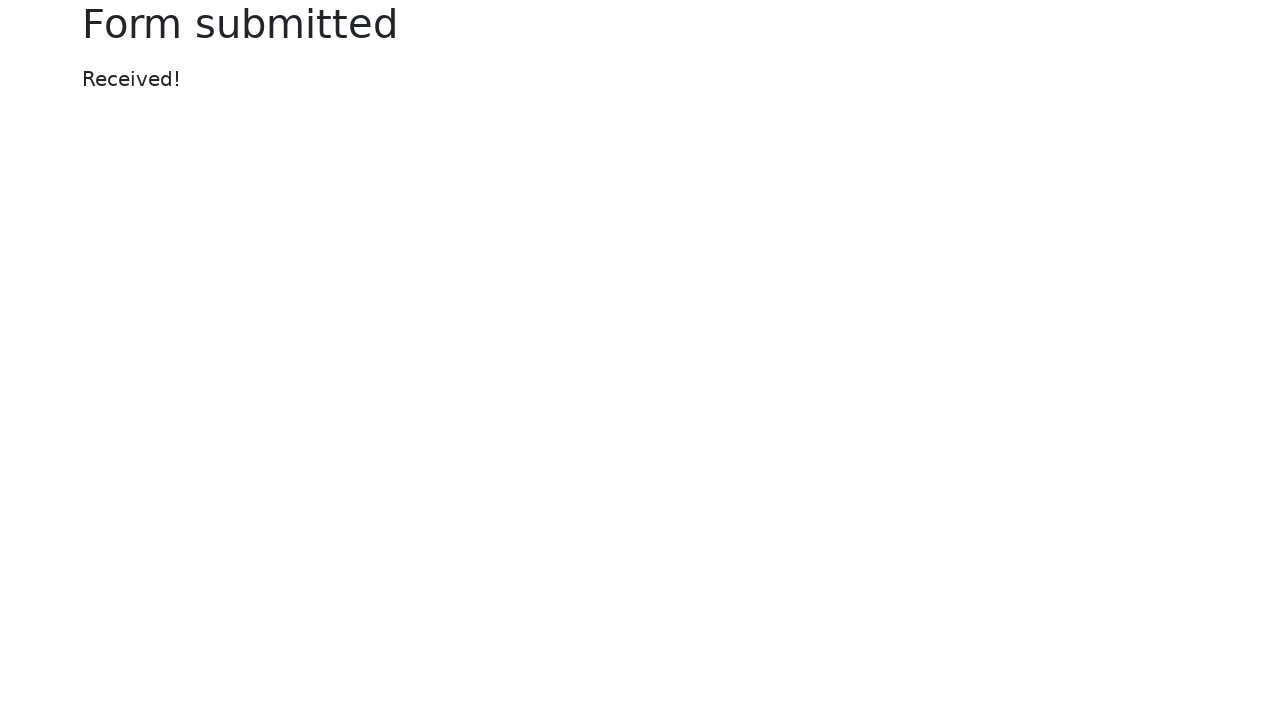